Tests drag and drop slider functionality by navigating to the sliders page and dragging a slider to set a specific value

Starting URL: https://www.lambdatest.com/selenium-playground/

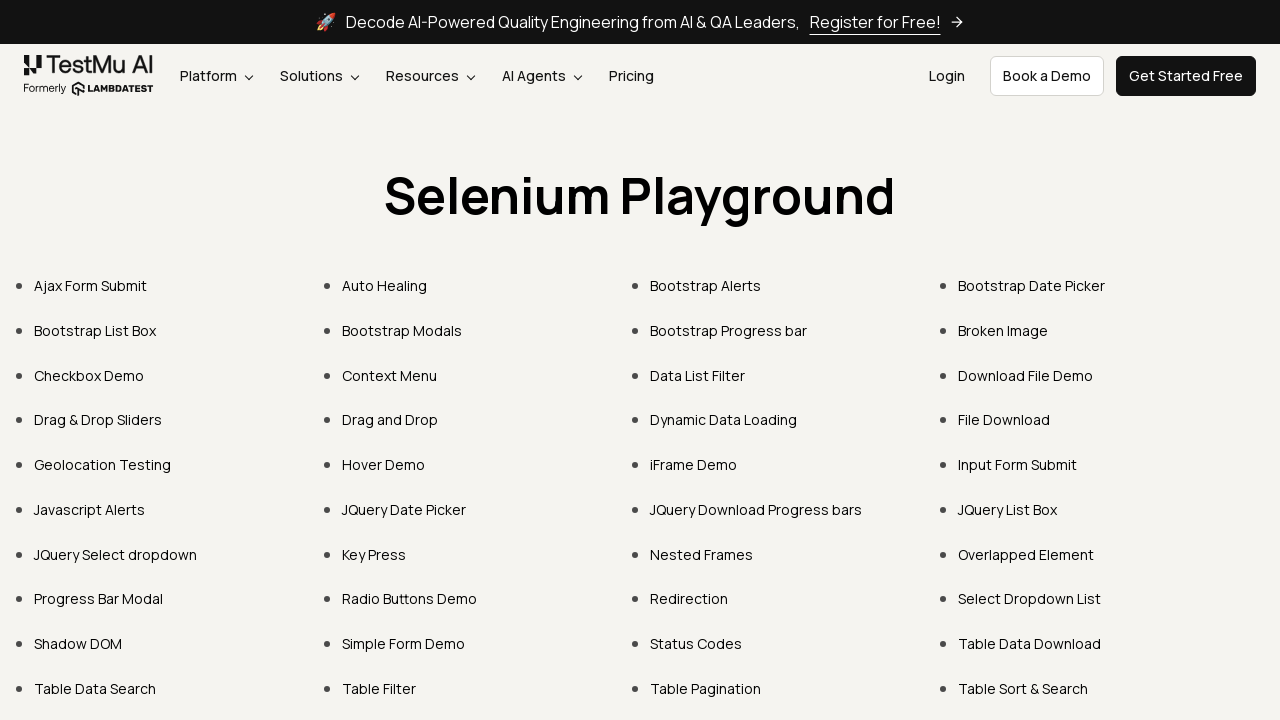

Clicked on 'Drag & Drop Sliders' link at (98, 420) on xpath=//a[text()='Drag & Drop Sliders']
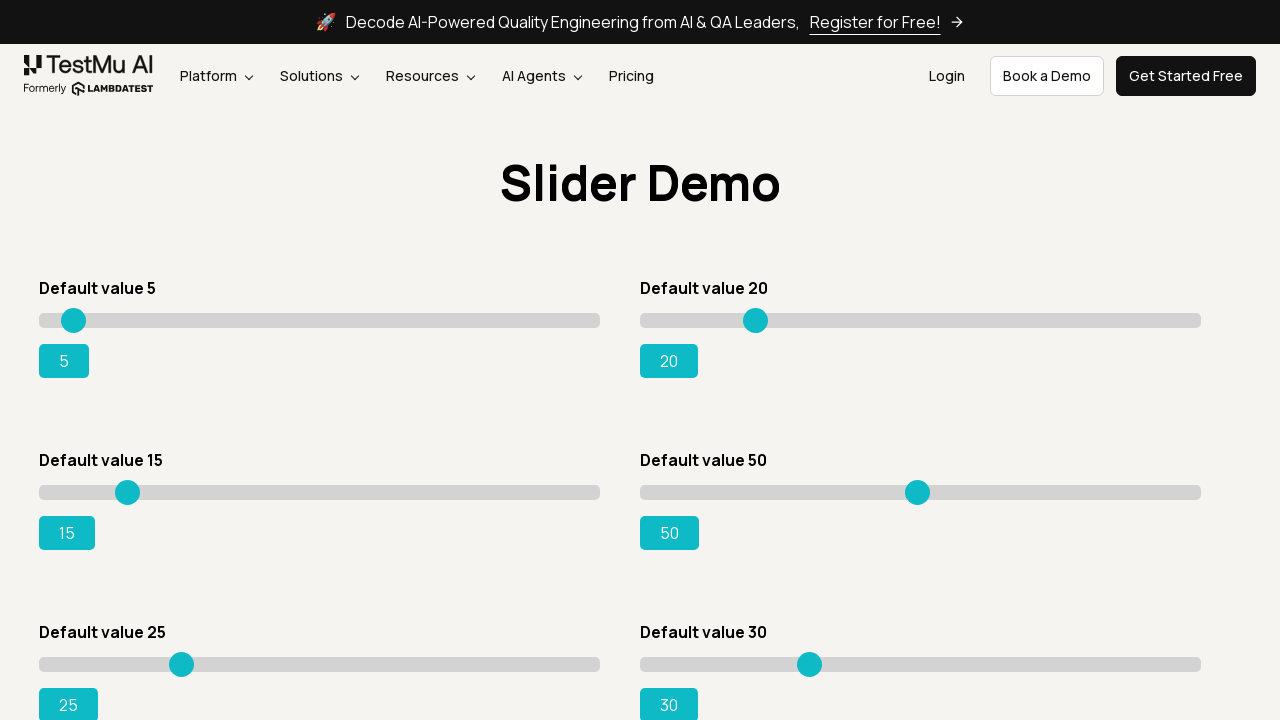

Slider element loaded and visible
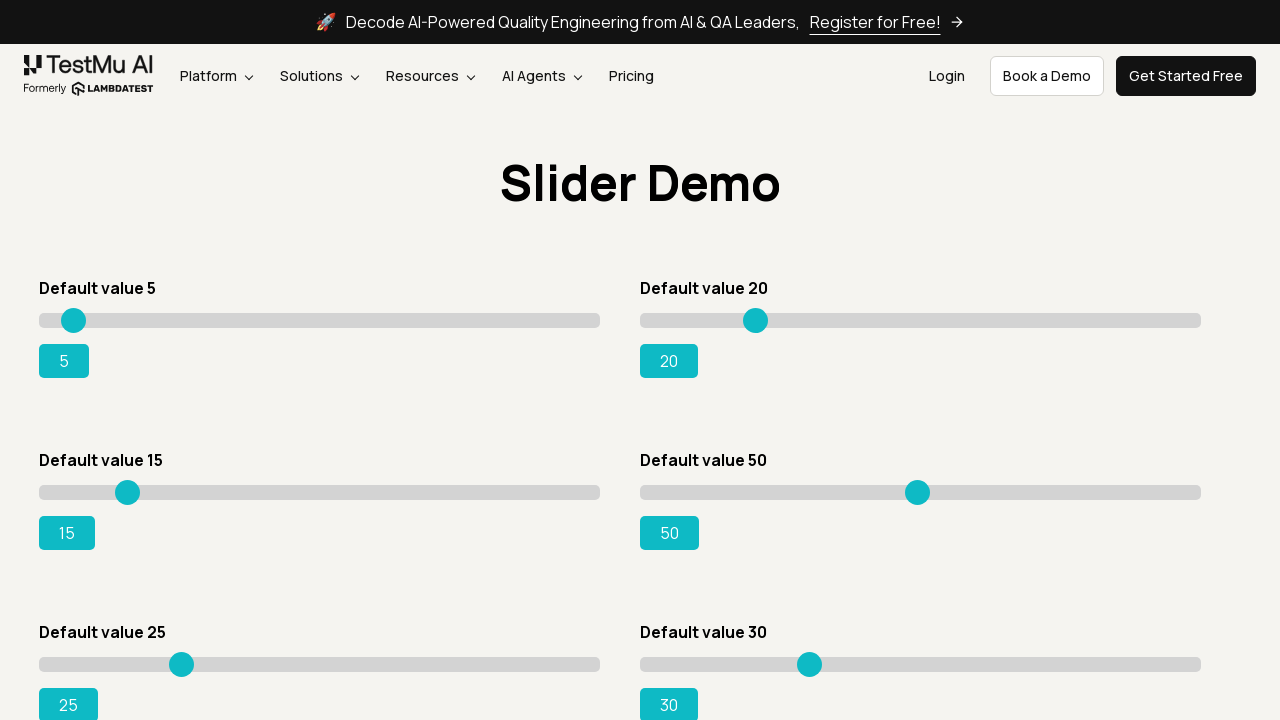

Located slider element
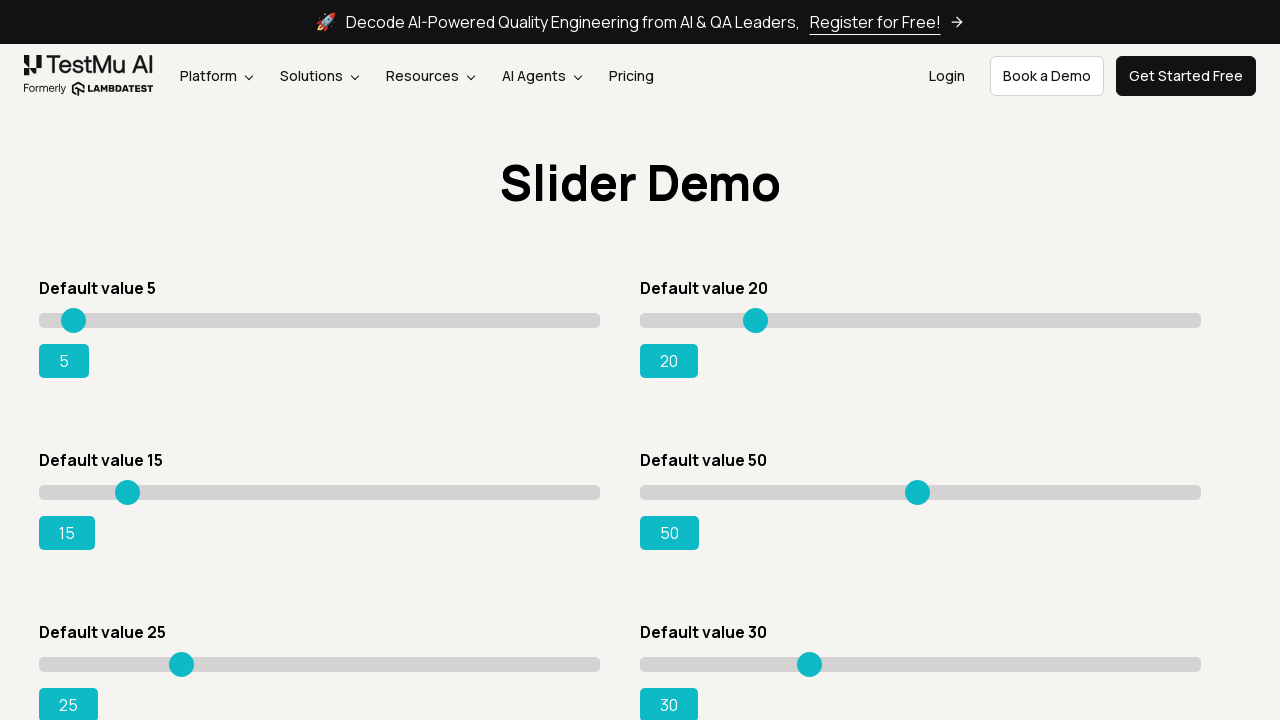

Moved mouse to slider starting position (15% of width) at (123, 492)
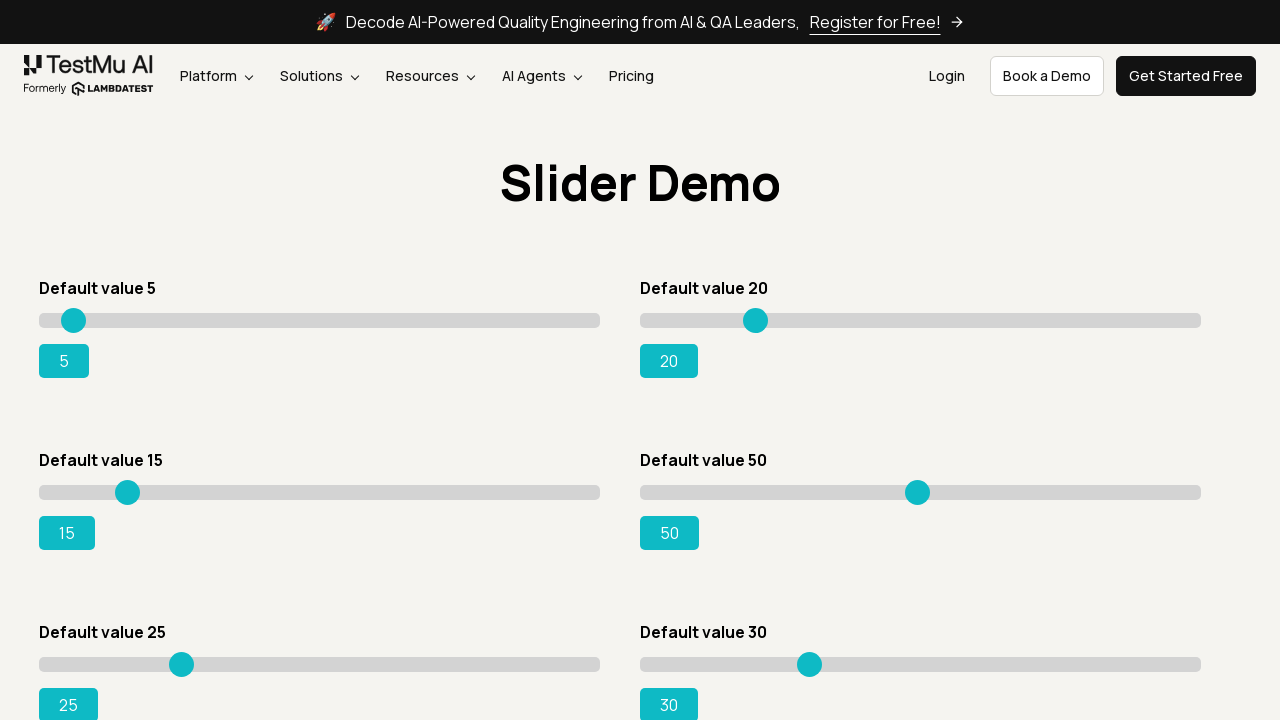

Pressed mouse button down to begin dragging at (123, 492)
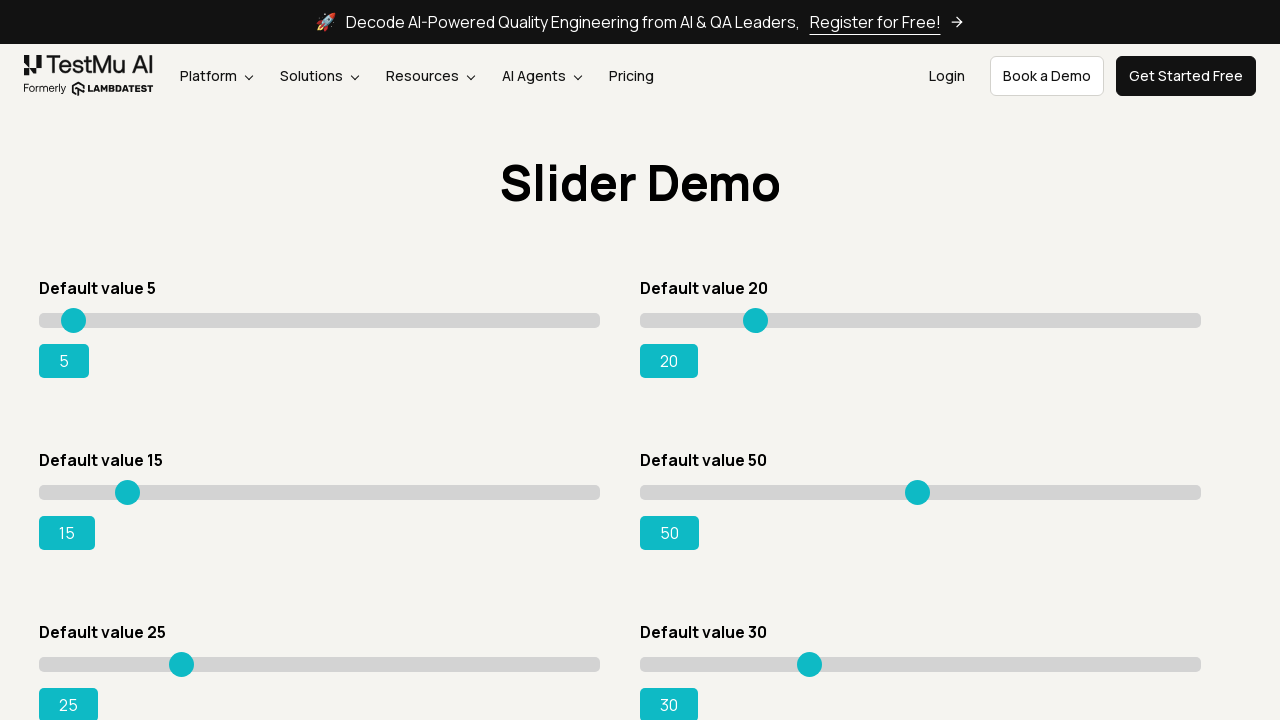

Dragged slider to 95% of width to set value approximately 95 at (572, 492)
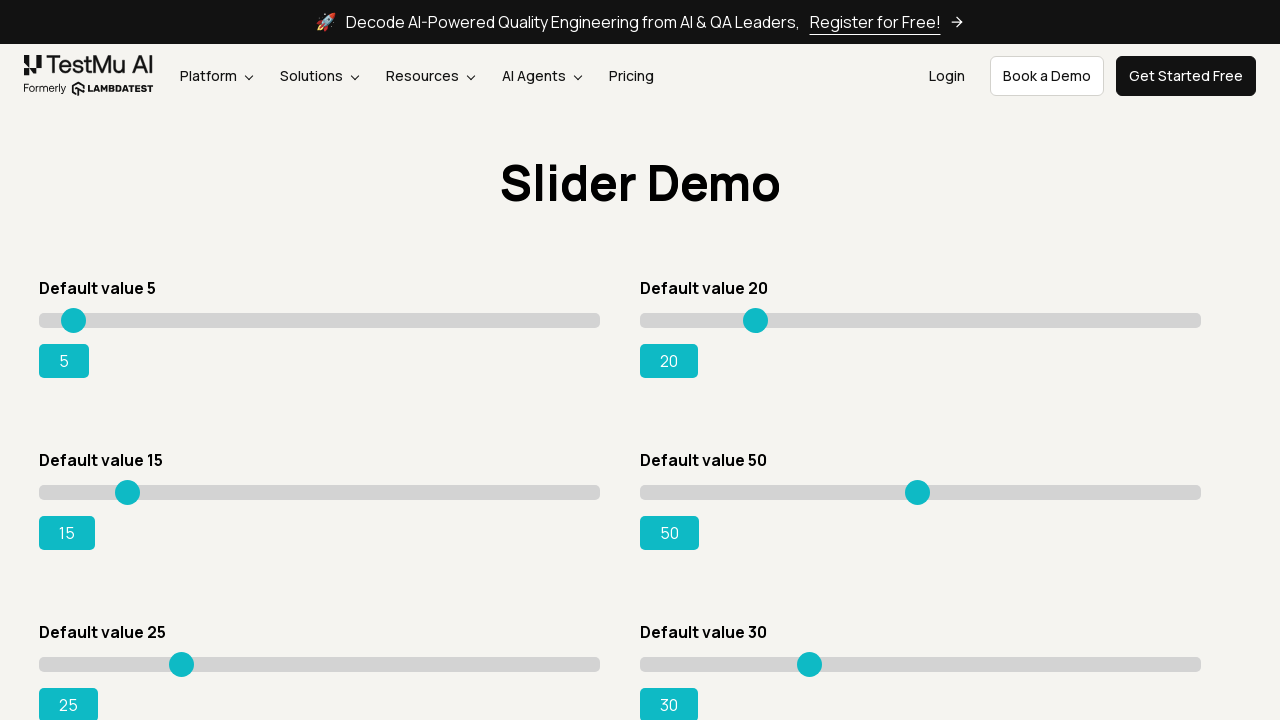

Released mouse button to complete drag operation at (572, 492)
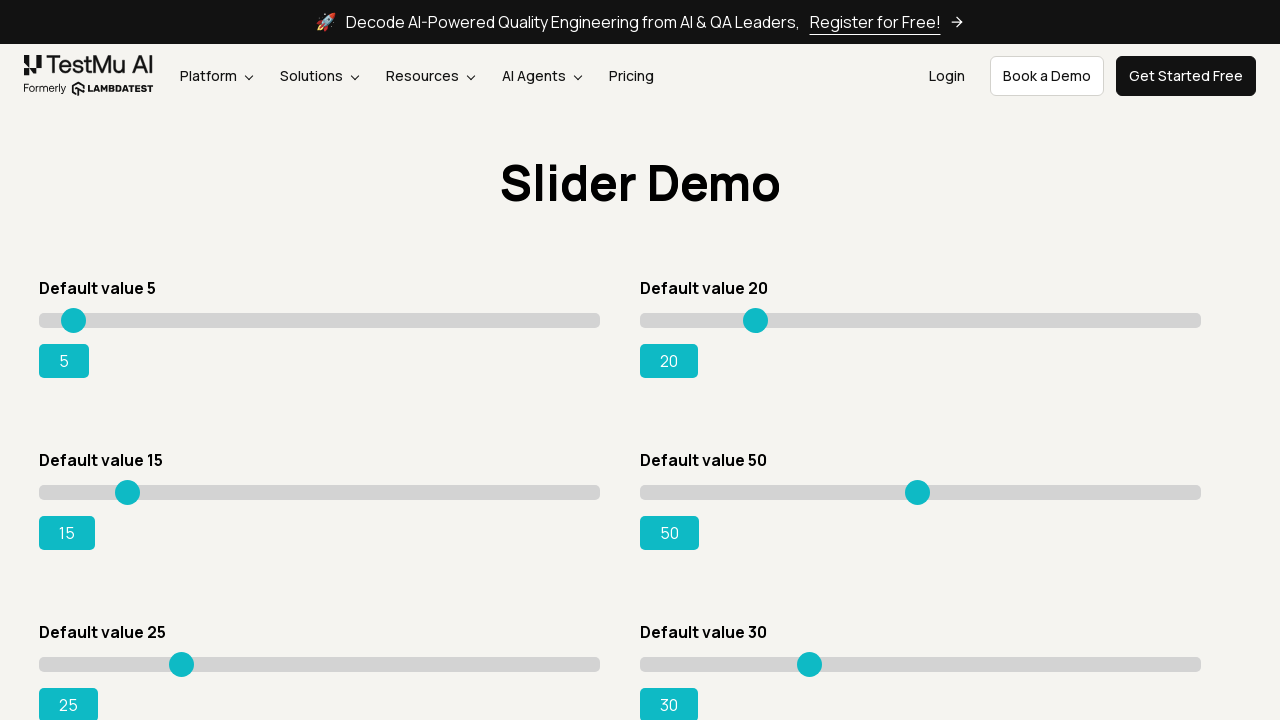

Output element loaded to verify slider value
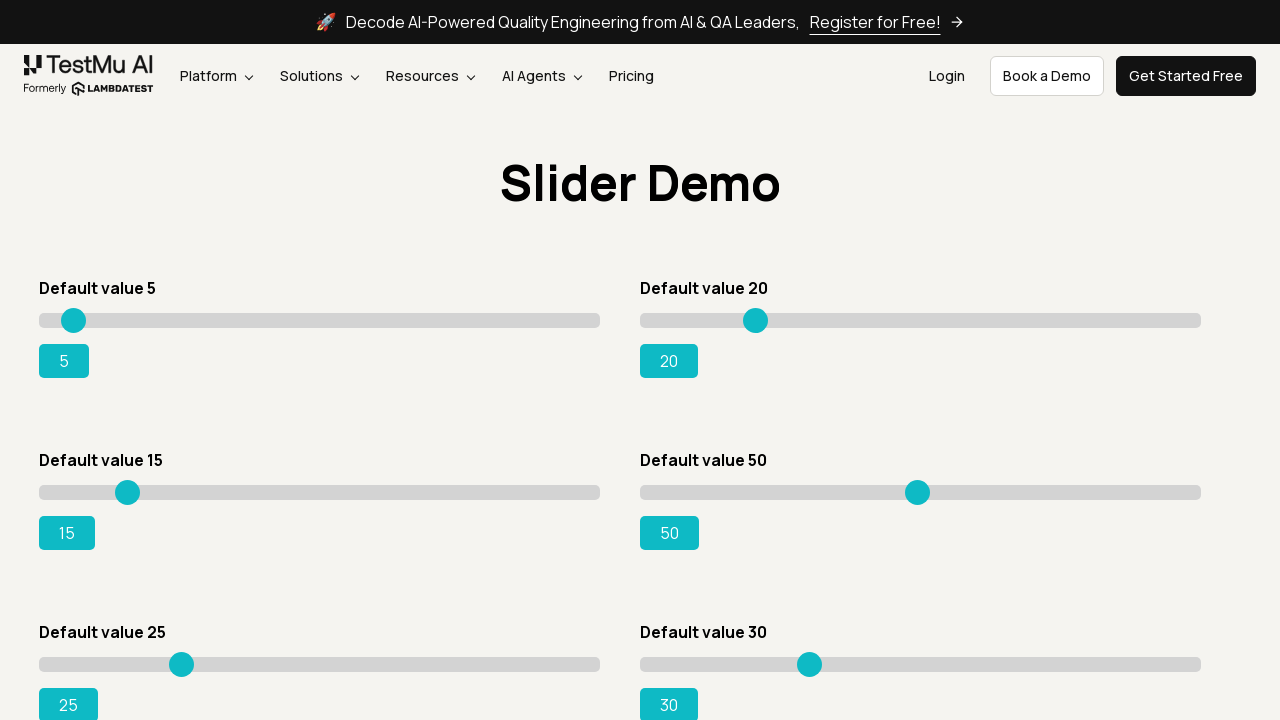

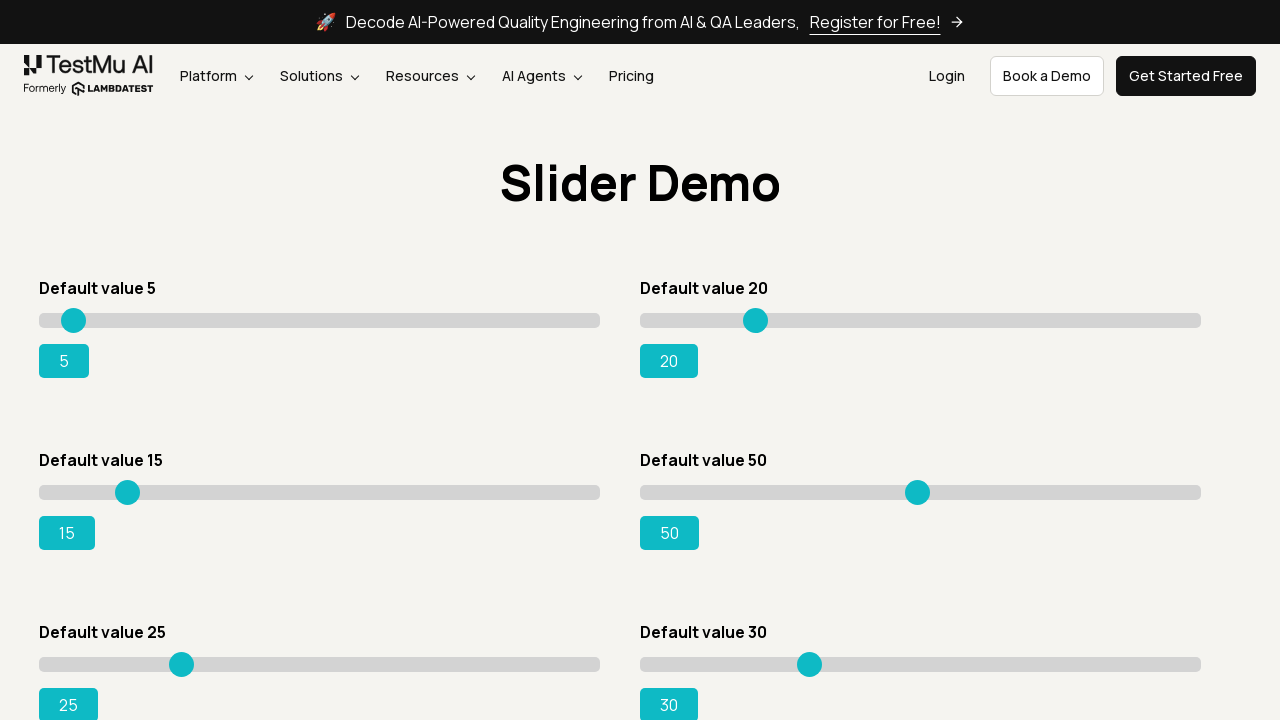